Verifies that the breadcrumbs show "Introduction" as the active item

Starting URL: https://webdriver.io/docs/api/

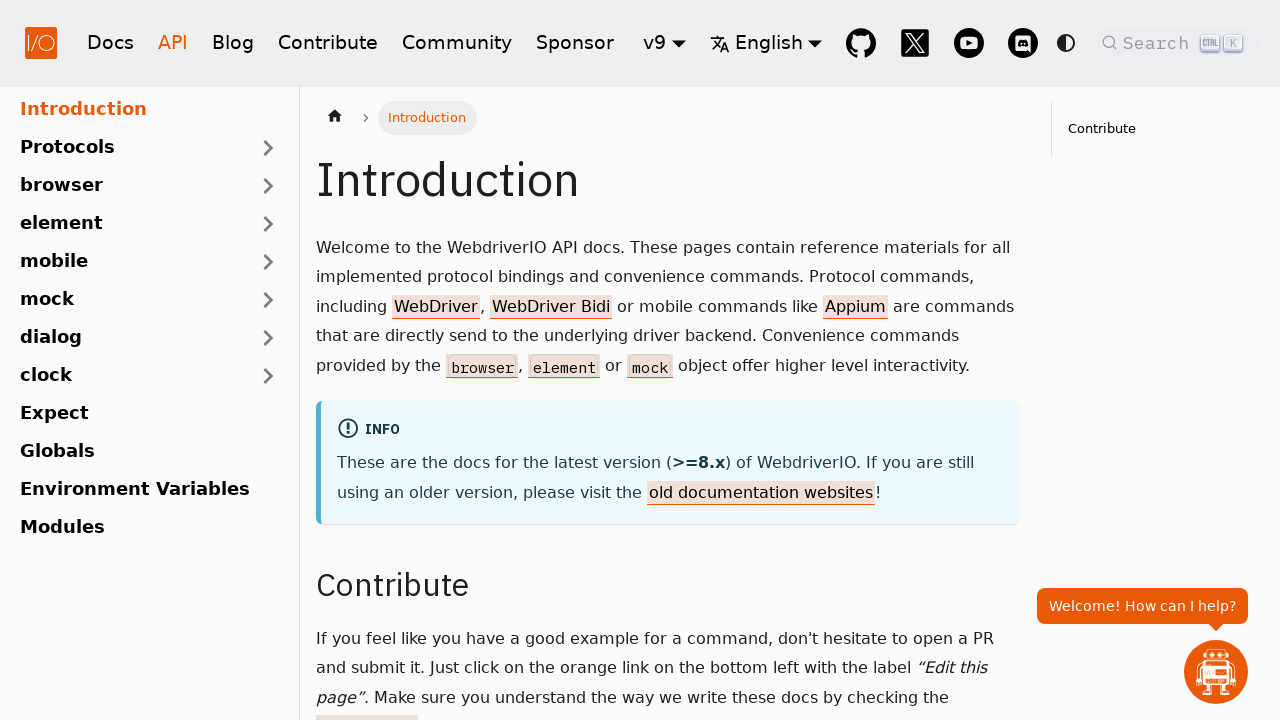

Located active breadcrumb element
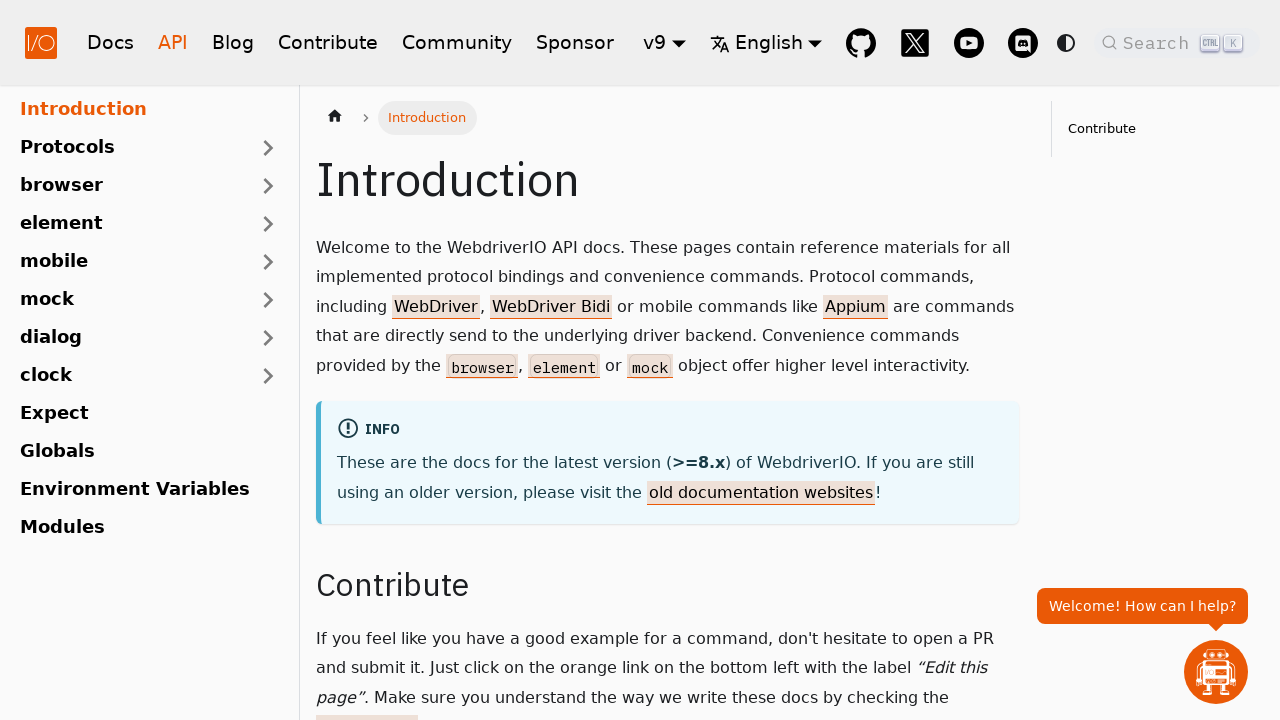

Waited for active breadcrumb to be visible
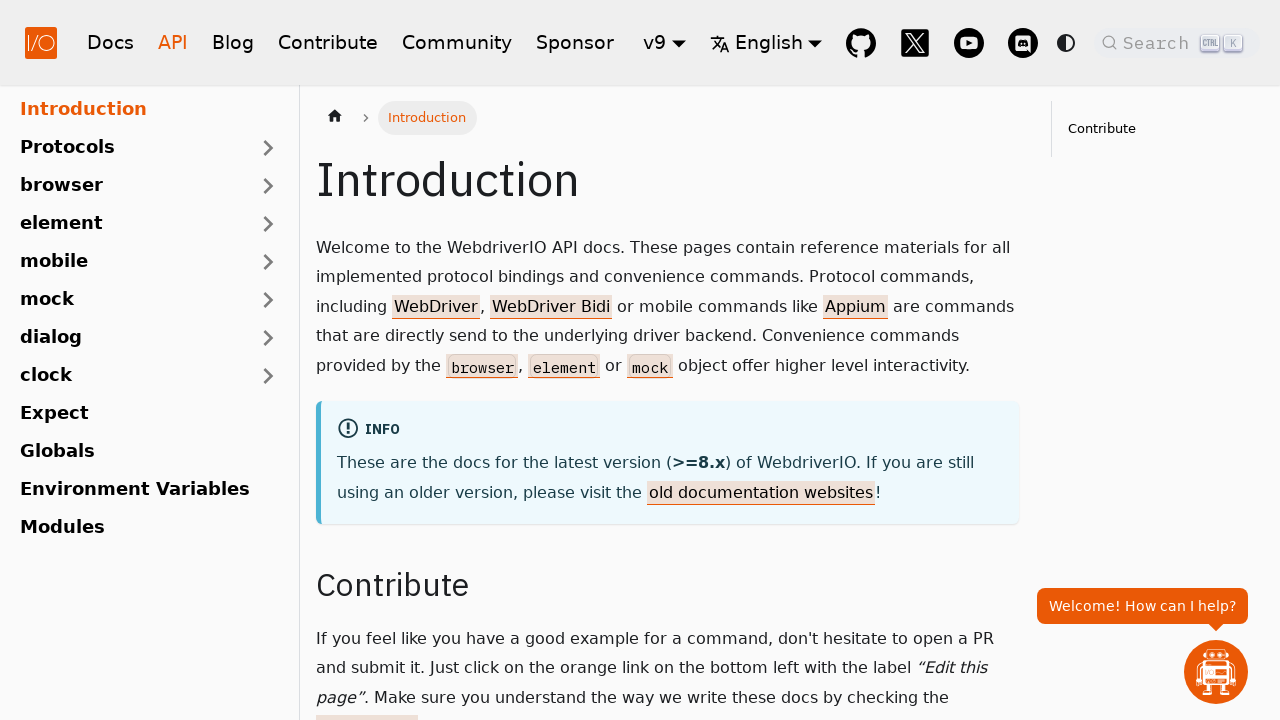

Retrieved breadcrumb text content
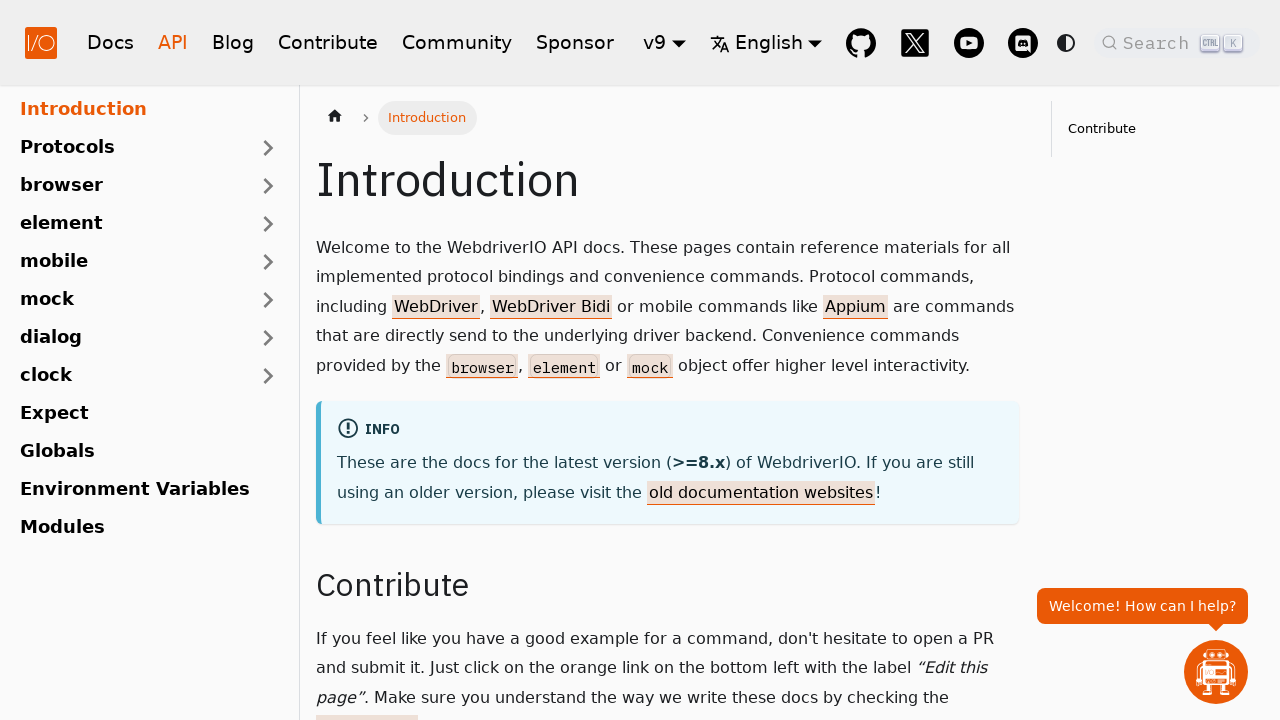

Verified breadcrumb text equals 'Introduction'
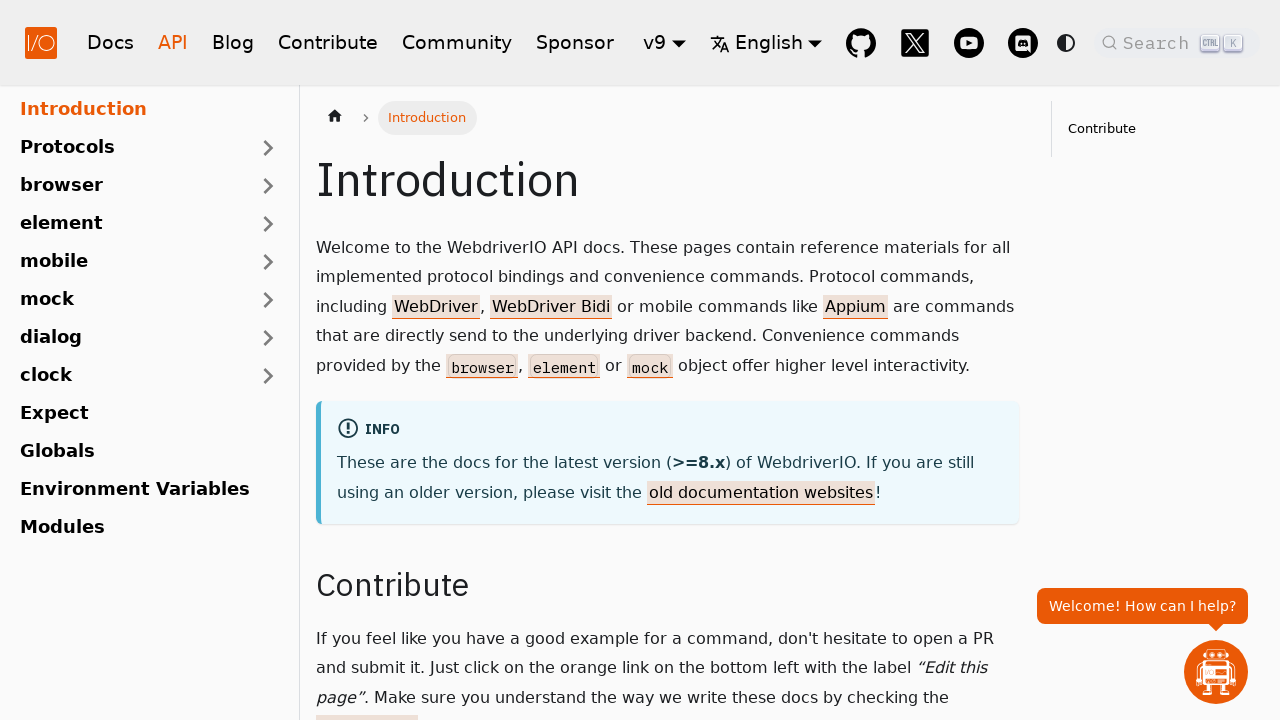

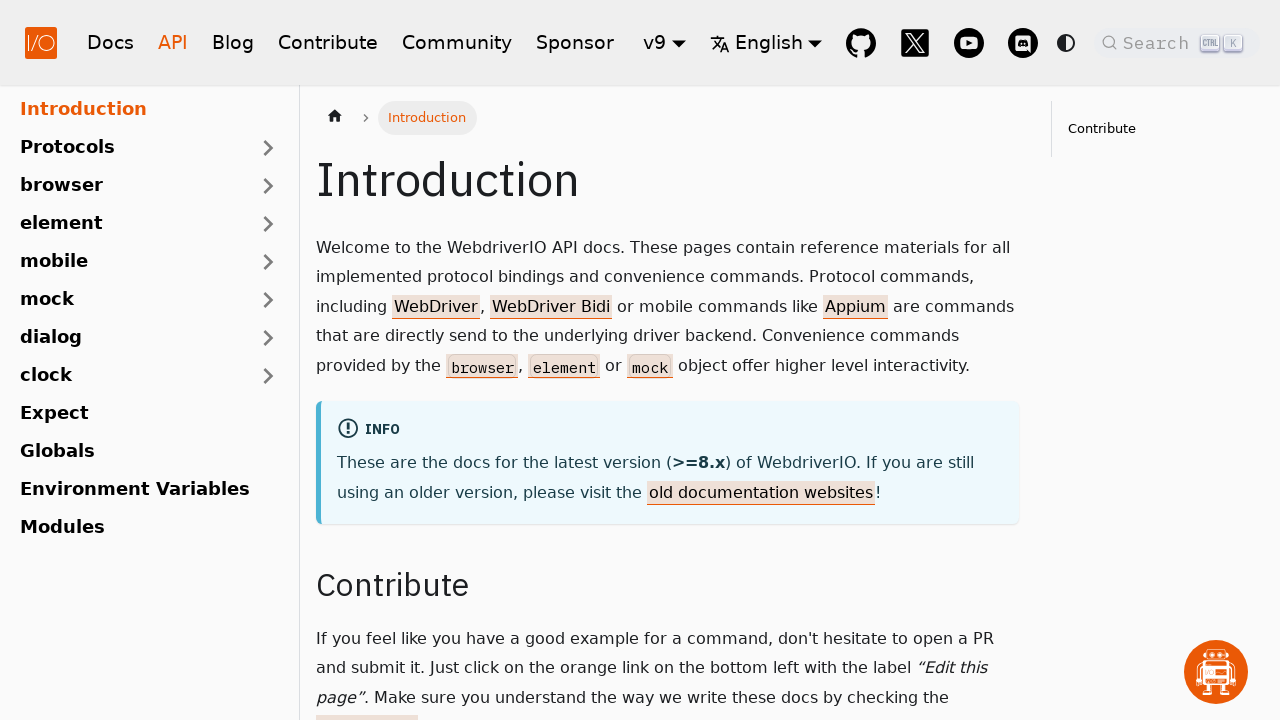